Tests that password generator does not appear for invalid password lengths (7 and 65 characters)

Starting URL: https://duckduckgo.com

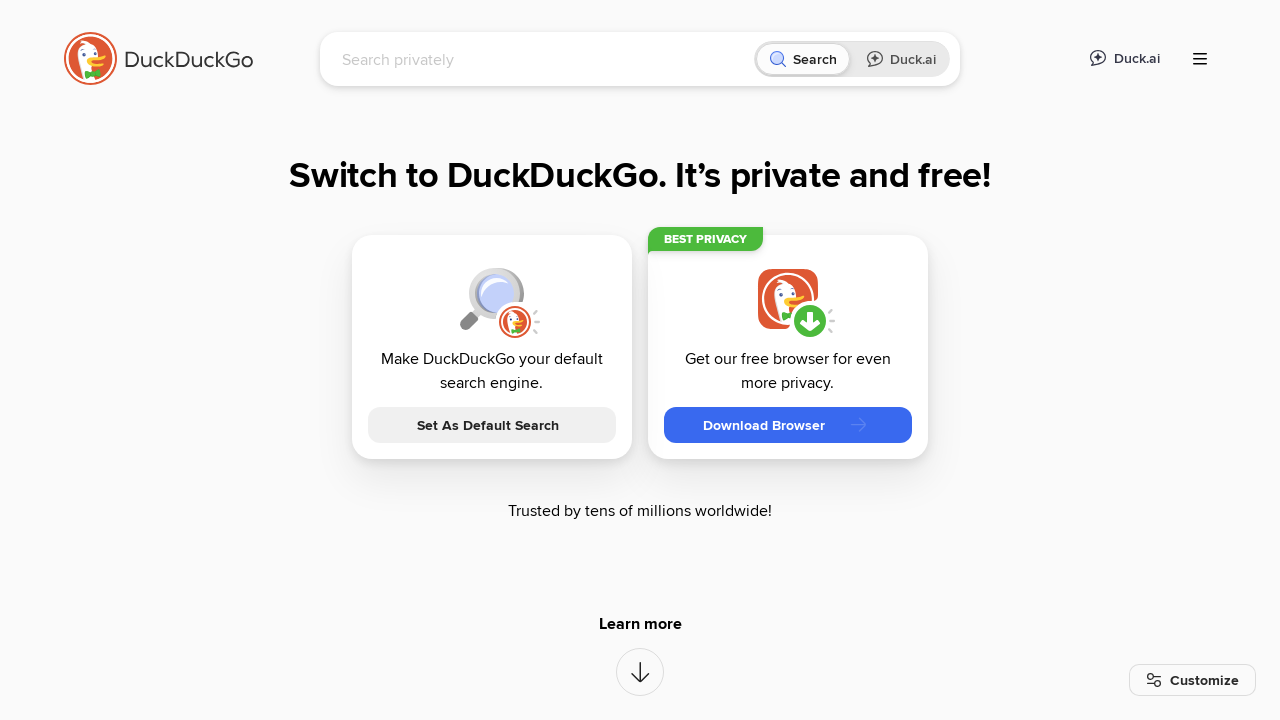

Filled search box with 'password 7' on input[name="q"]
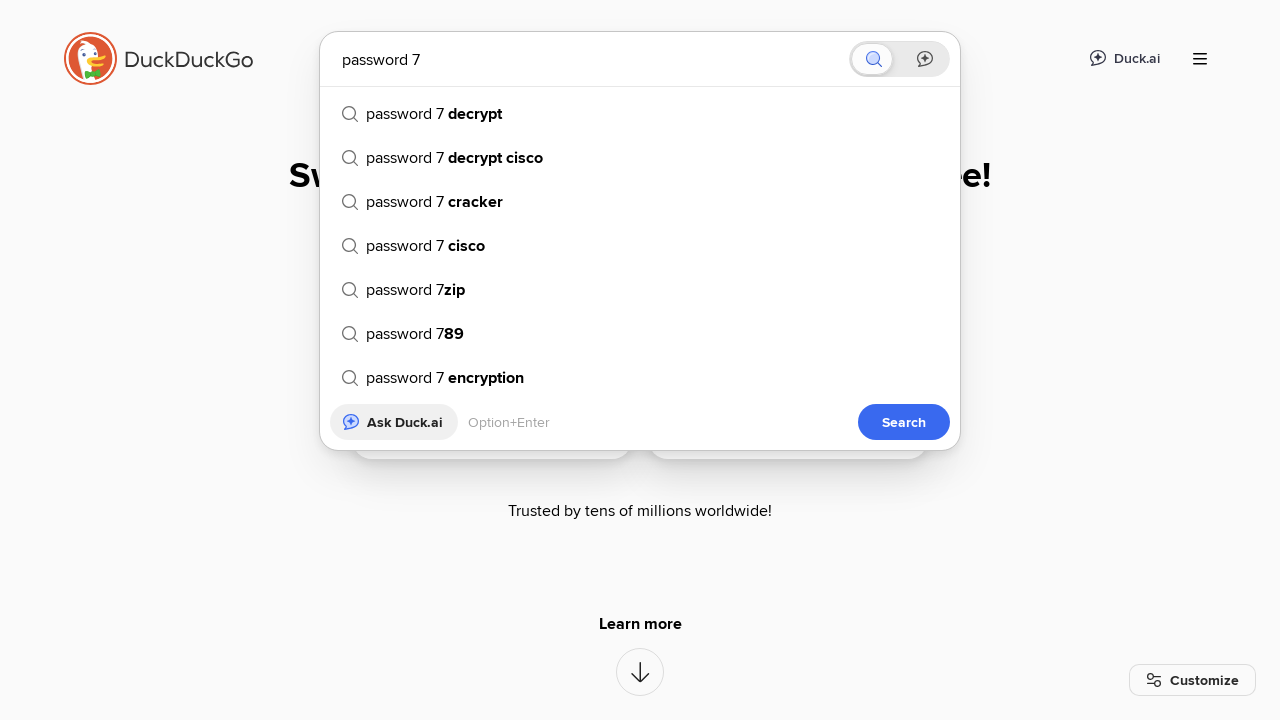

Pressed Enter to submit search query on input[name="q"]
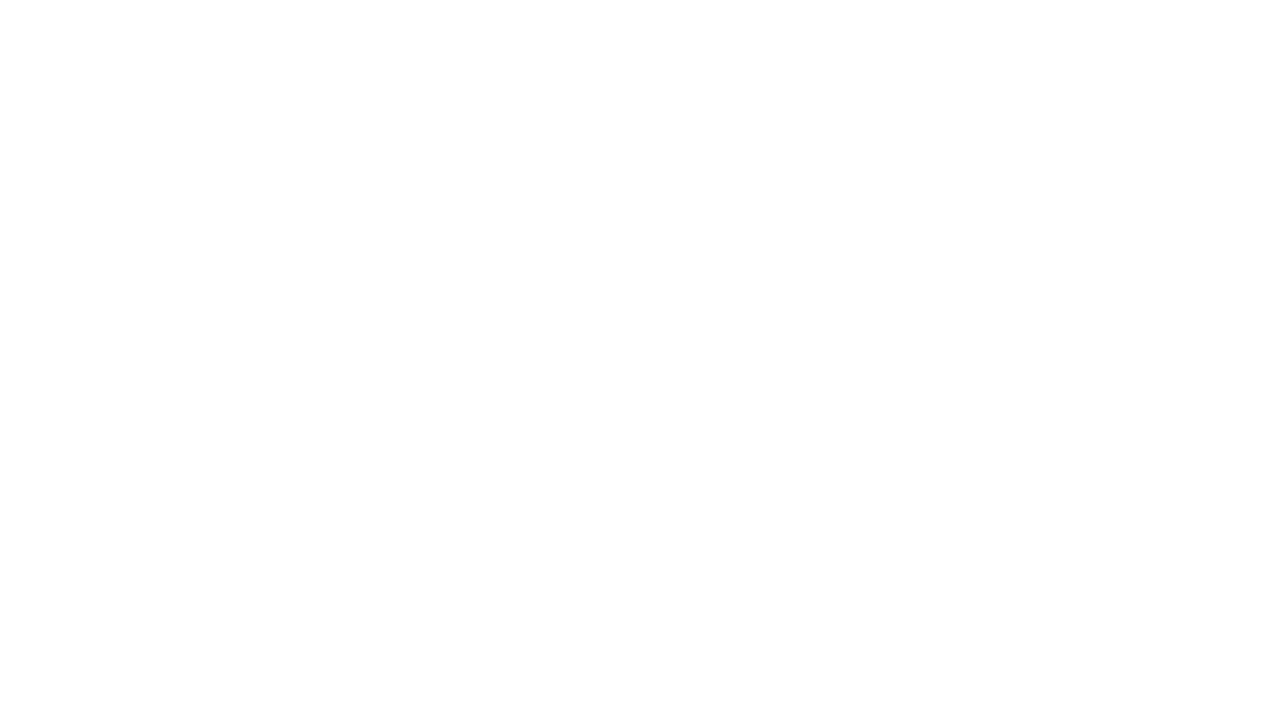

Waited for page to reach networkidle state - password generator should not appear for invalid 7 character length
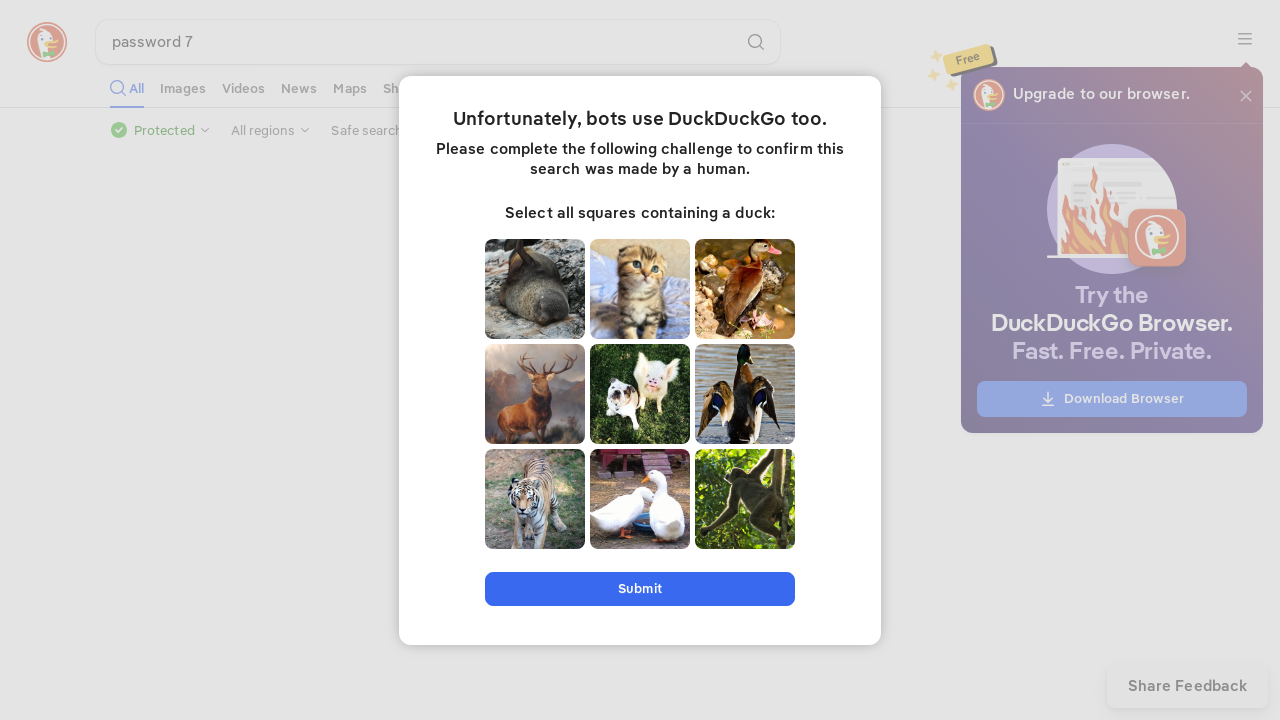

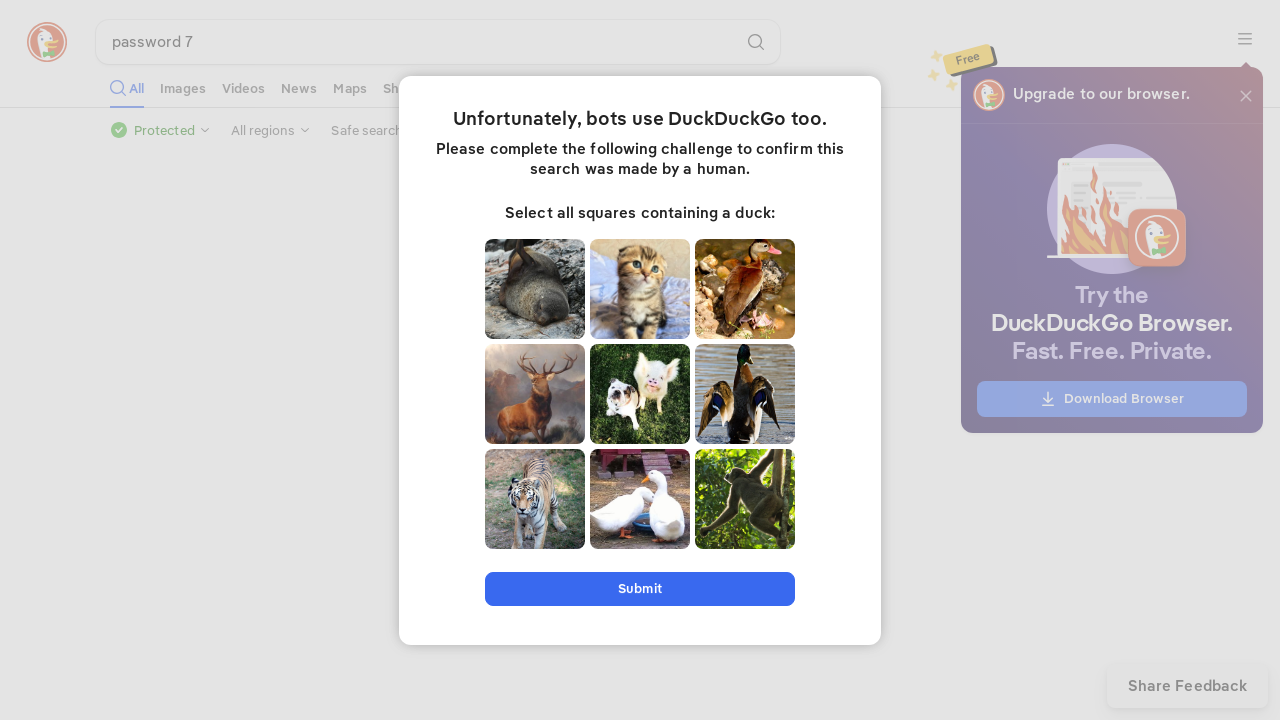